Tests scrolling functionality by scrolling to an OpenCart link element and clicking it using JavaScript execution

Starting URL: https://naveenautomationlabs.com/opencart/index.php?route=common/home

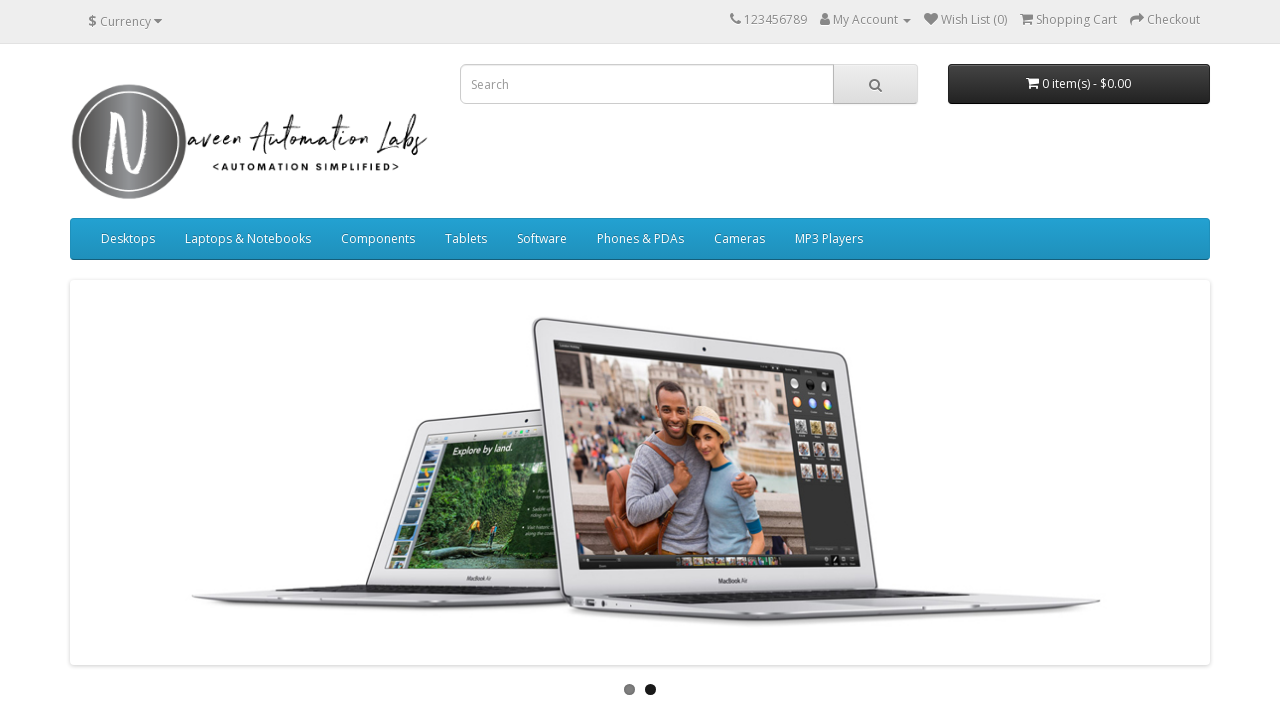

Located OpenCart link element using XPath
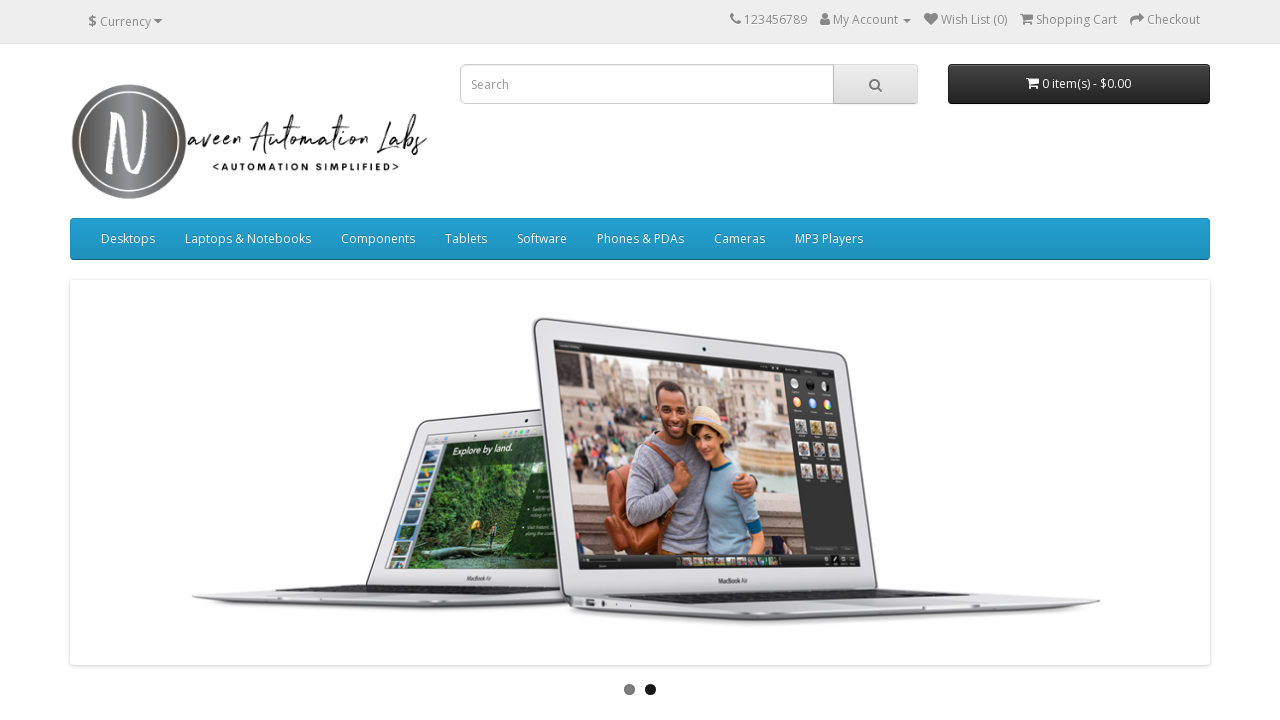

Scrolled OpenCart link element into view
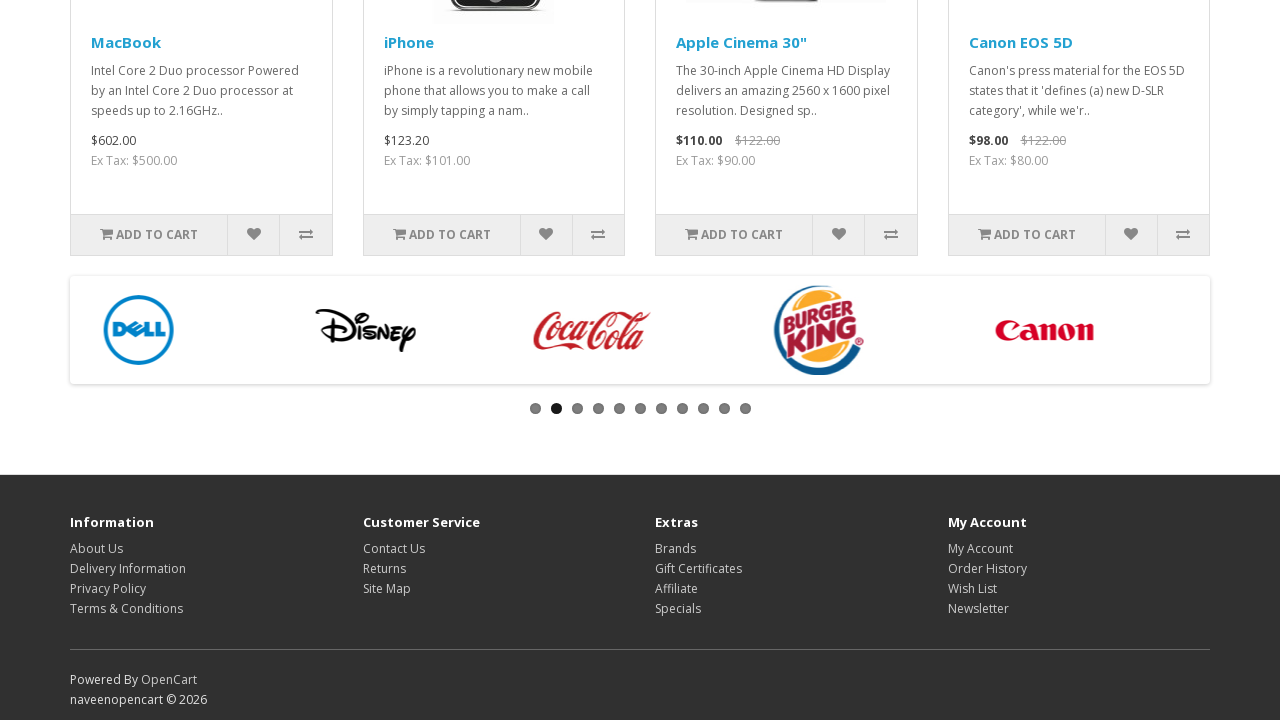

Clicked OpenCart link element at (169, 680) on xpath=//a[text() = 'OpenCart']
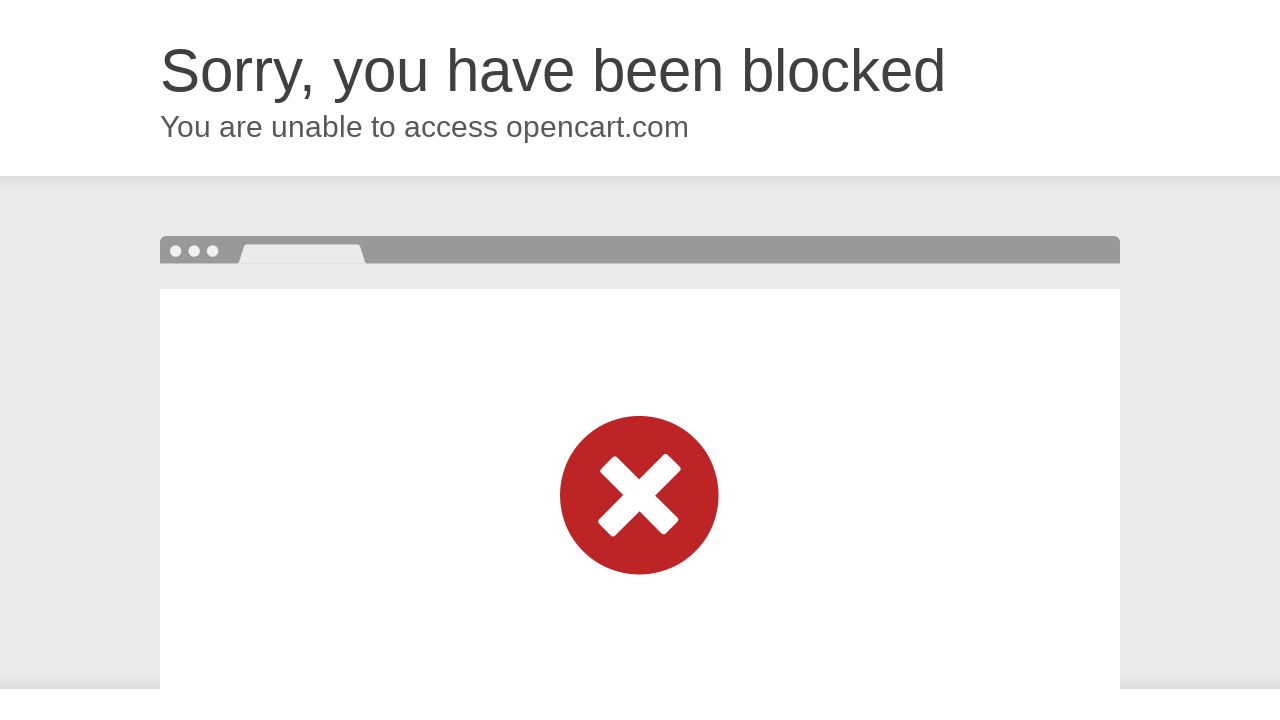

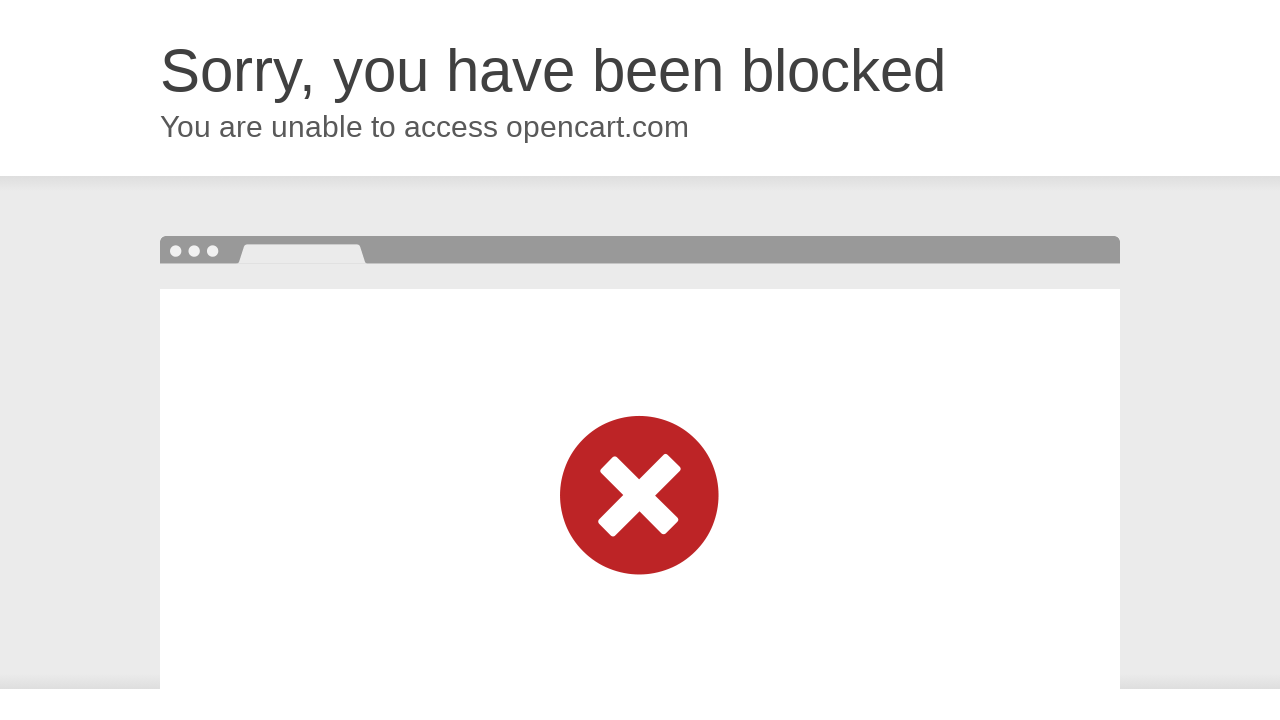